Navigates to Flipkart homepage and retrieves the current URL. This is a simple navigation test that verifies the page loads successfully.

Starting URL: https://www.flipkart.com/

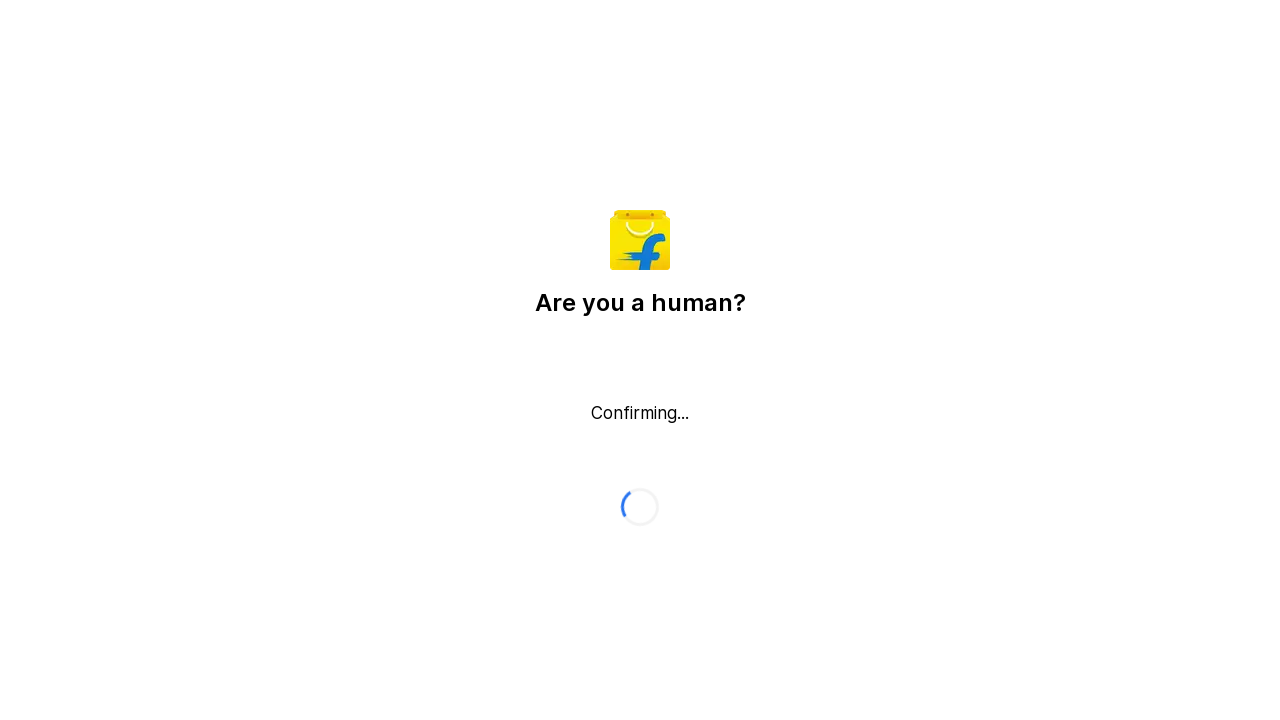

Waited for page to reach domcontentloaded state
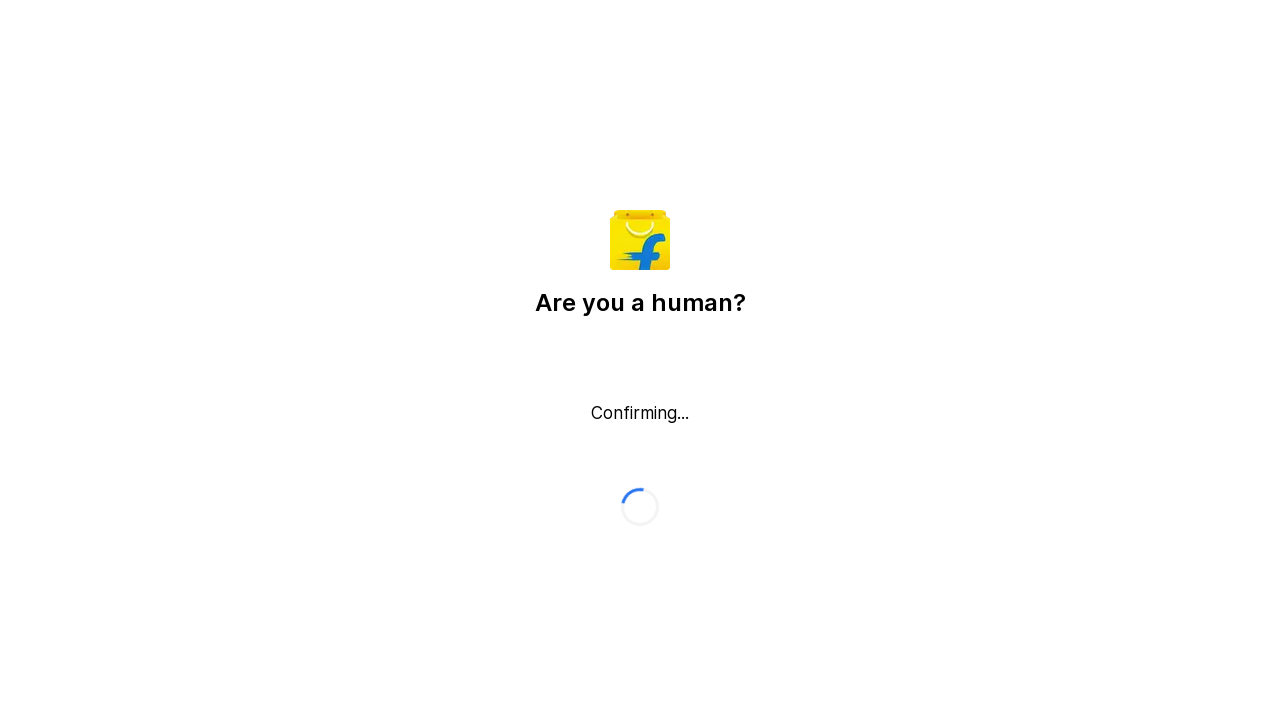

Retrieved current URL: https://www.flipkart.com/
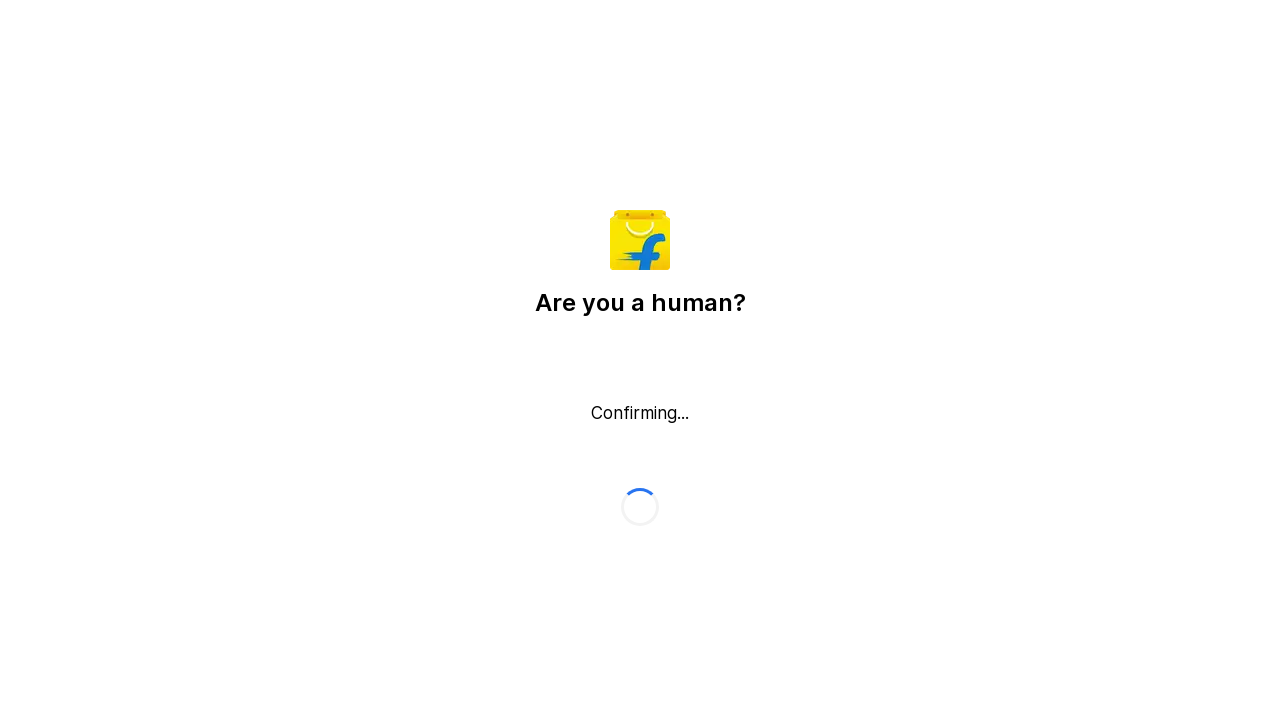

Printed current URL to console
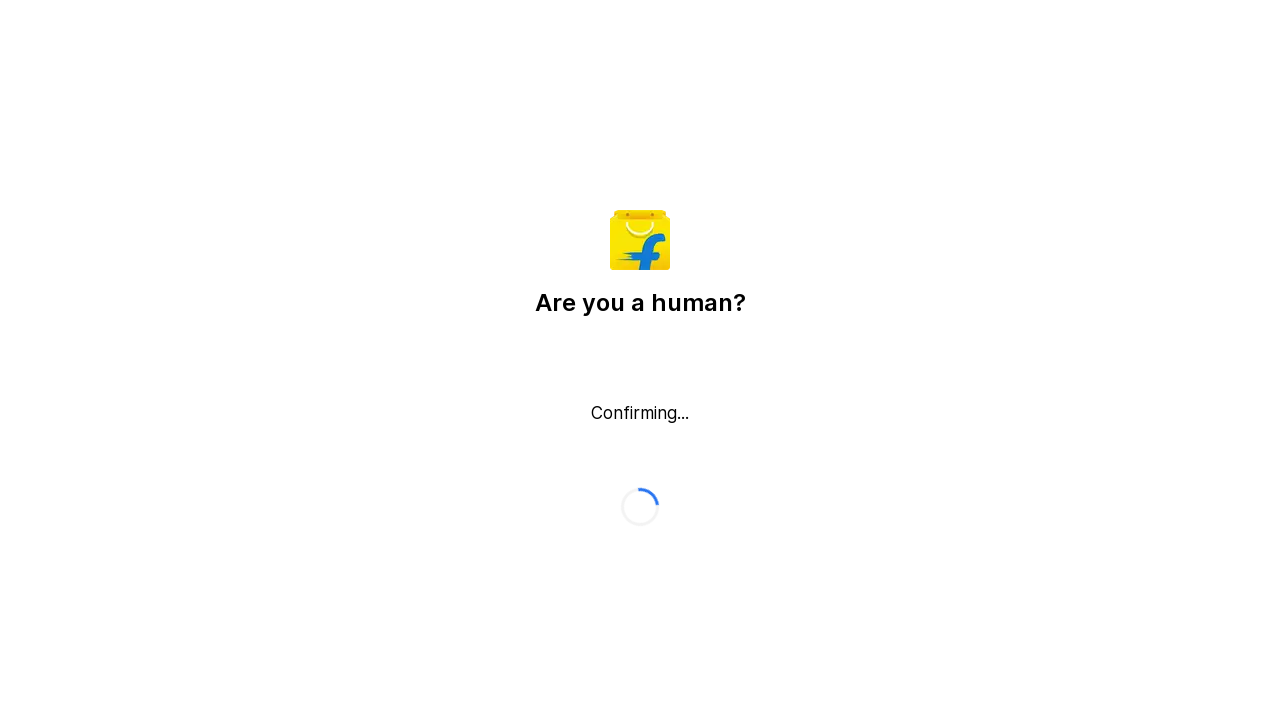

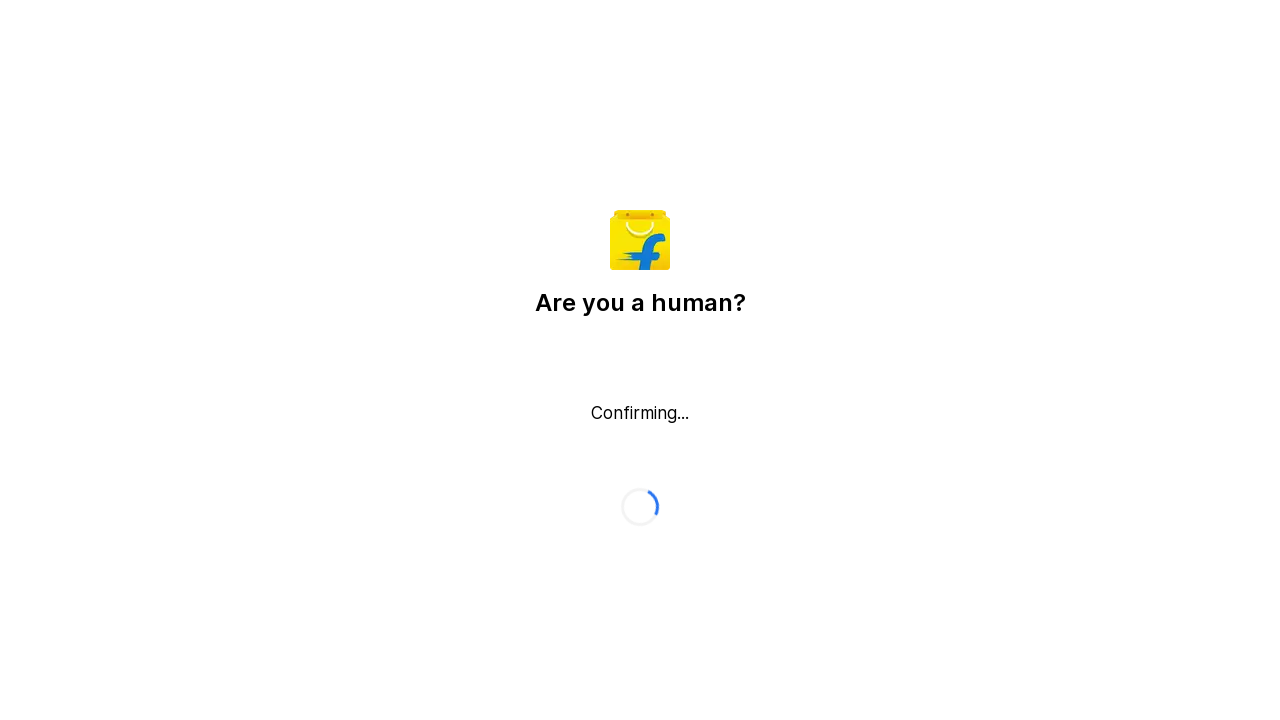